Tests the notification message functionality by clicking a link to load new messages and verifying that the notification message appears with expected content. The test clicks the link multiple times if needed to trigger different notification states.

Starting URL: https://practice.expandtesting.com/notification-message-rendered

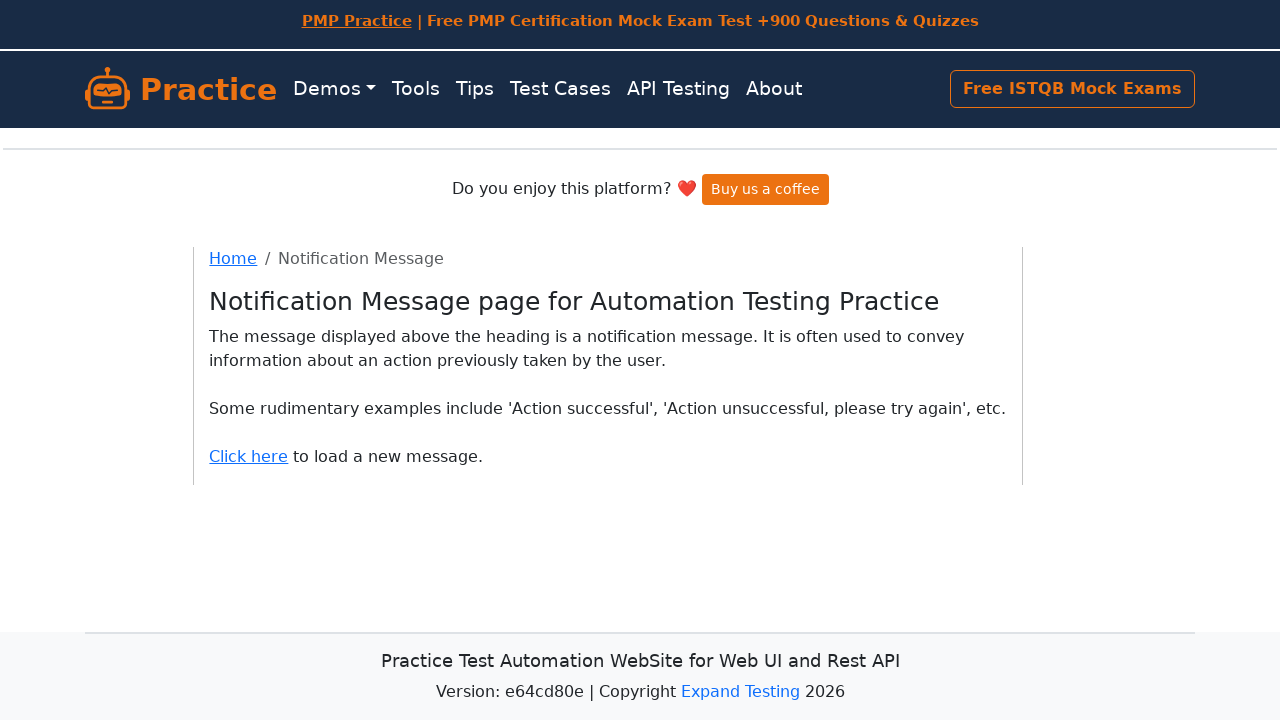

Clicked 'Click here' link to load notification message at (249, 456) on text=Click here
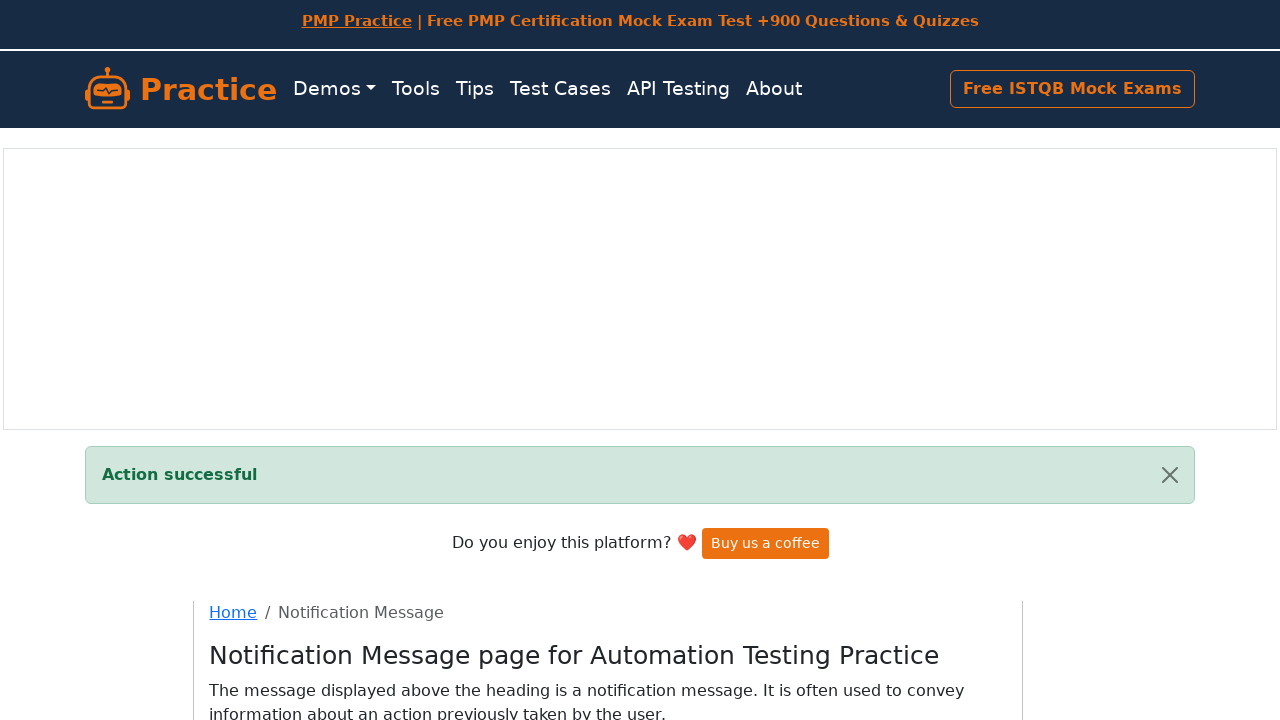

Notification message element became visible
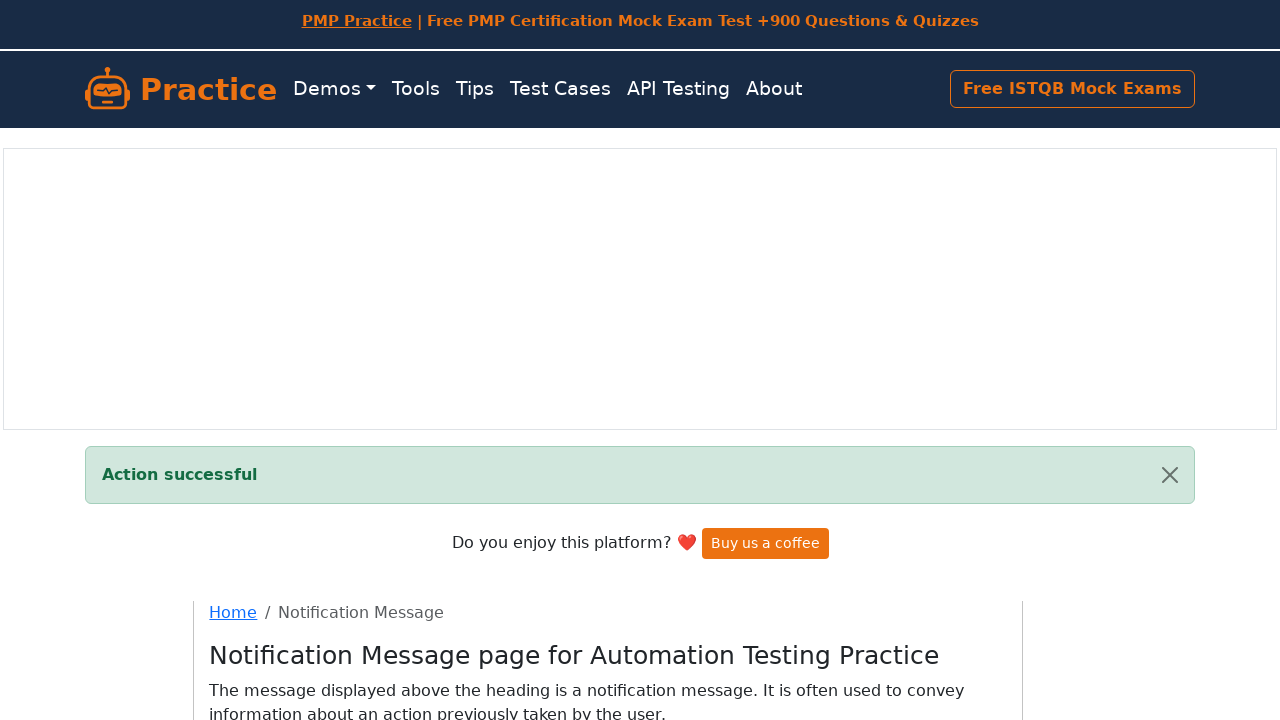

Retrieved notification text: 'Action successful'
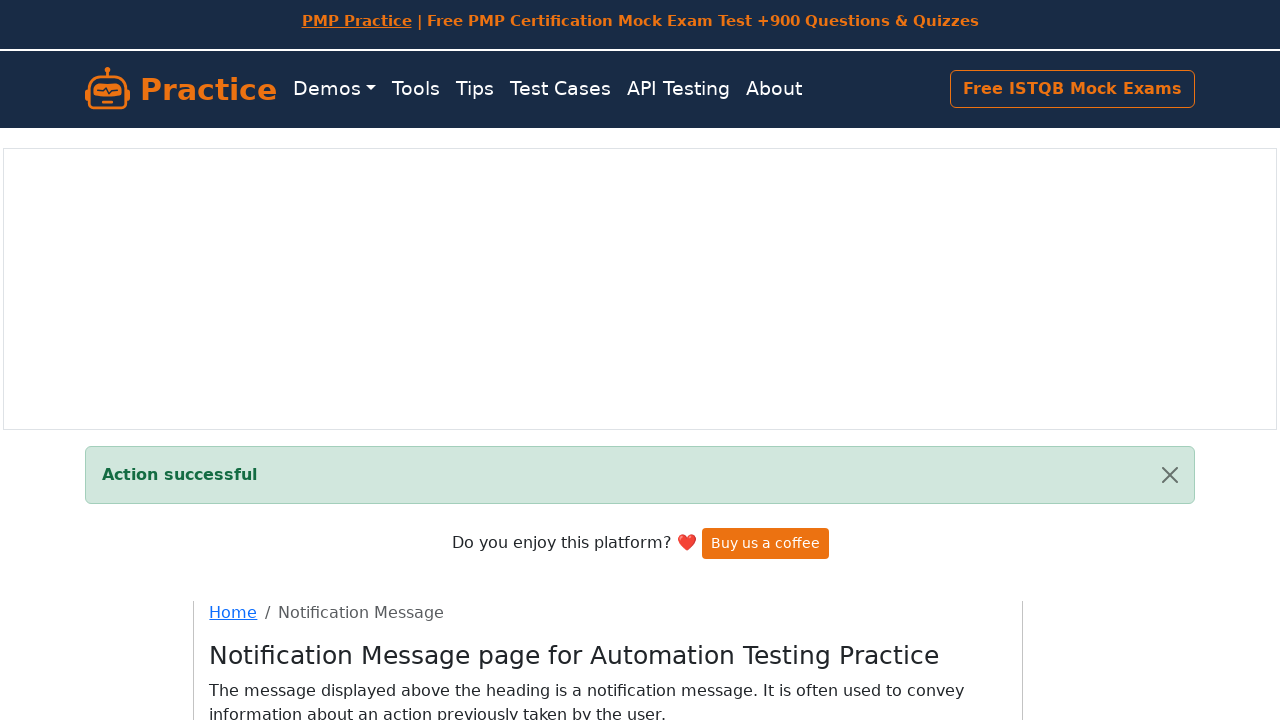

Clicked 'Click here' link again to load another notification message at (249, 400) on text=Click here
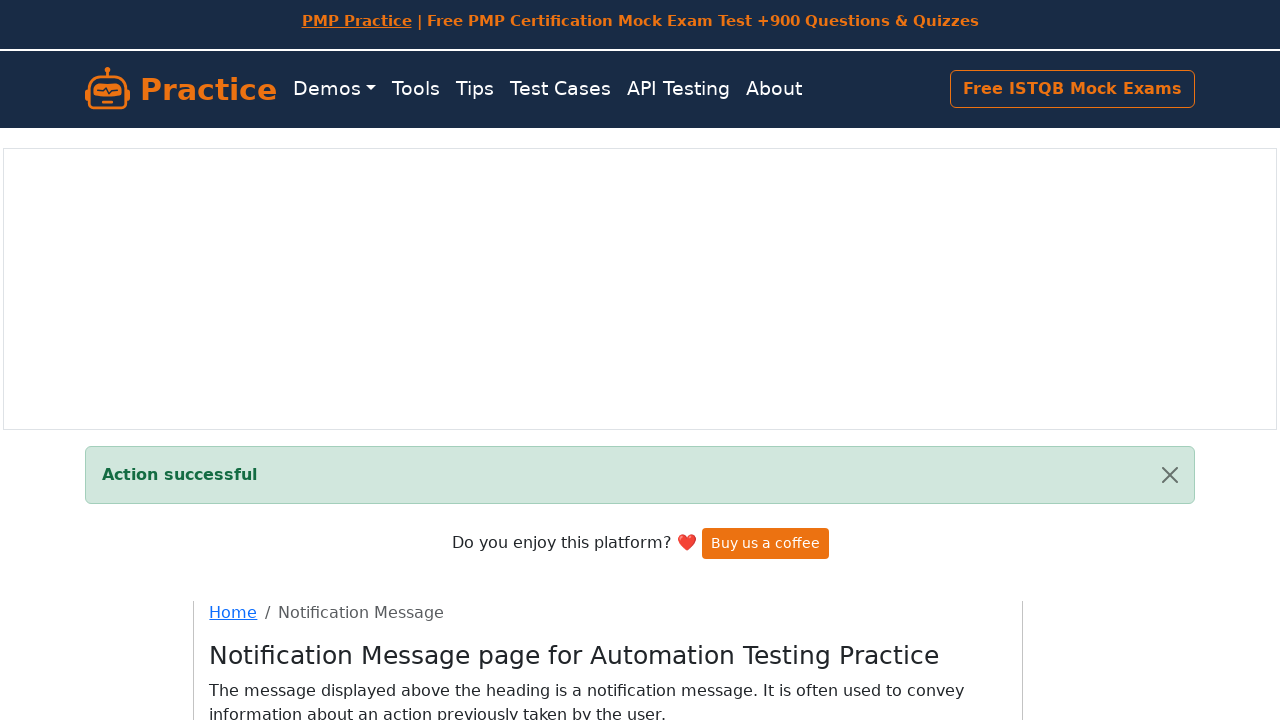

Notification message element is visible after second click
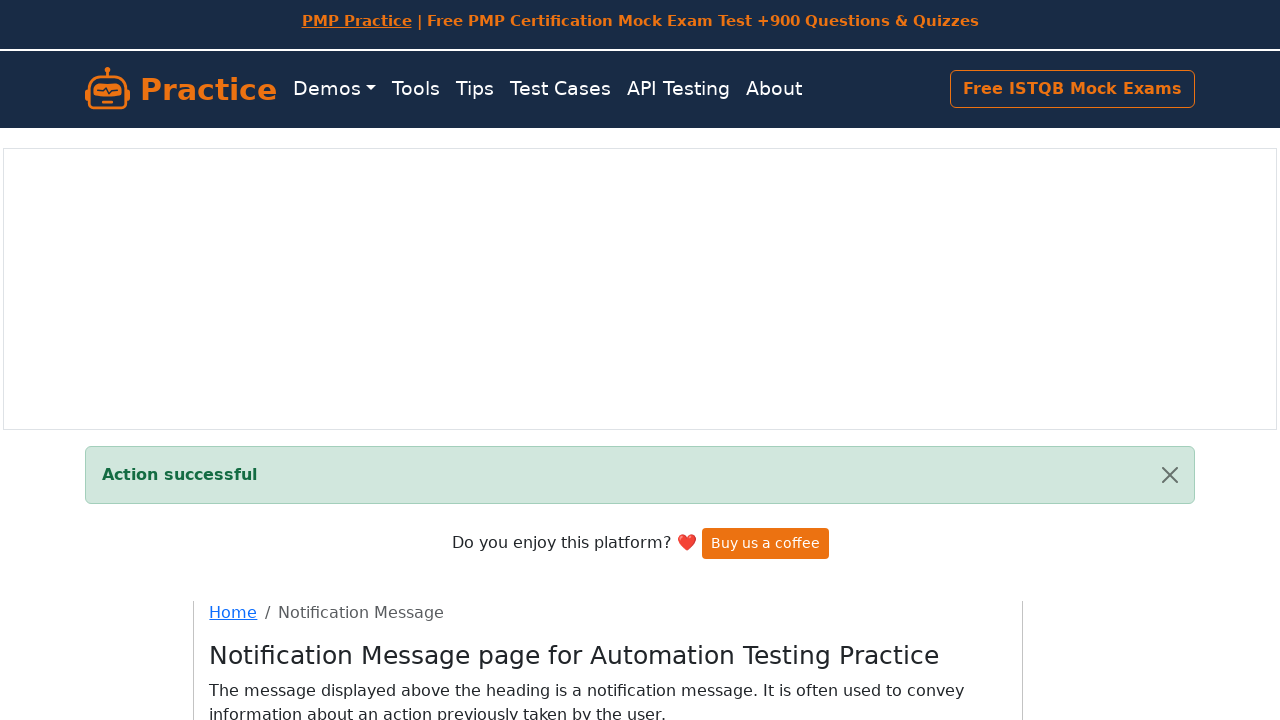

Verified notification message element is present on page
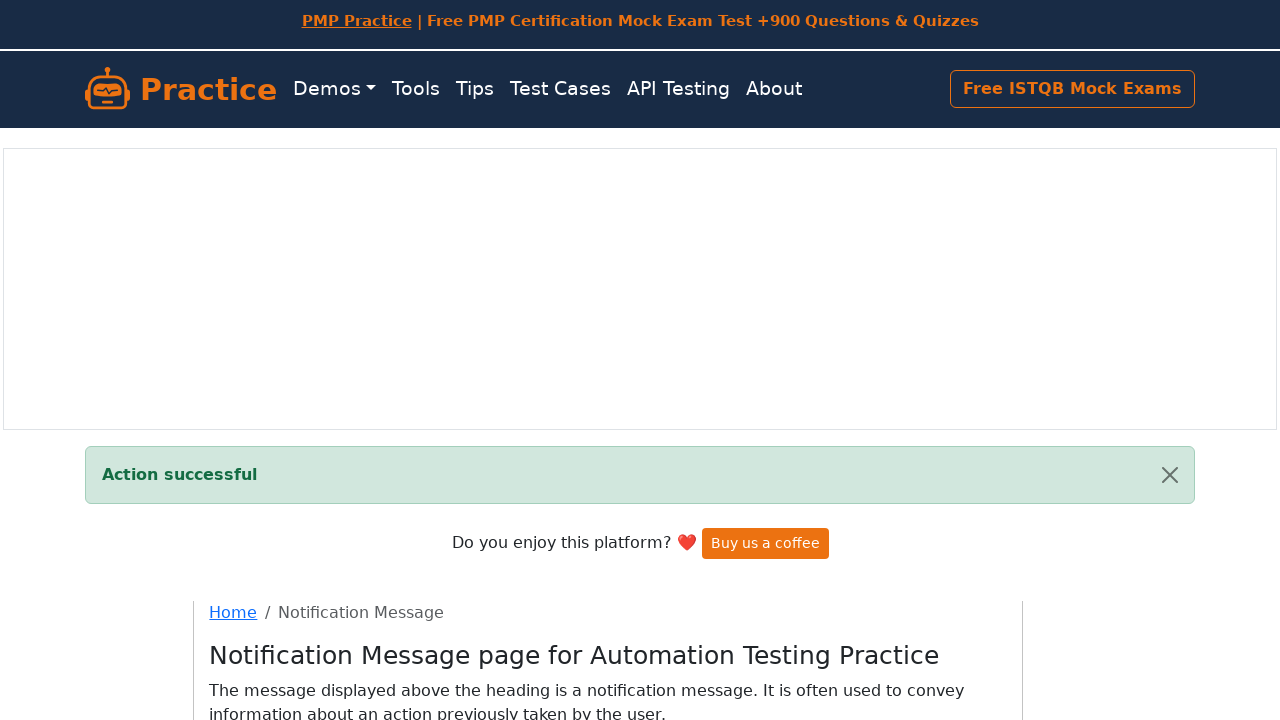

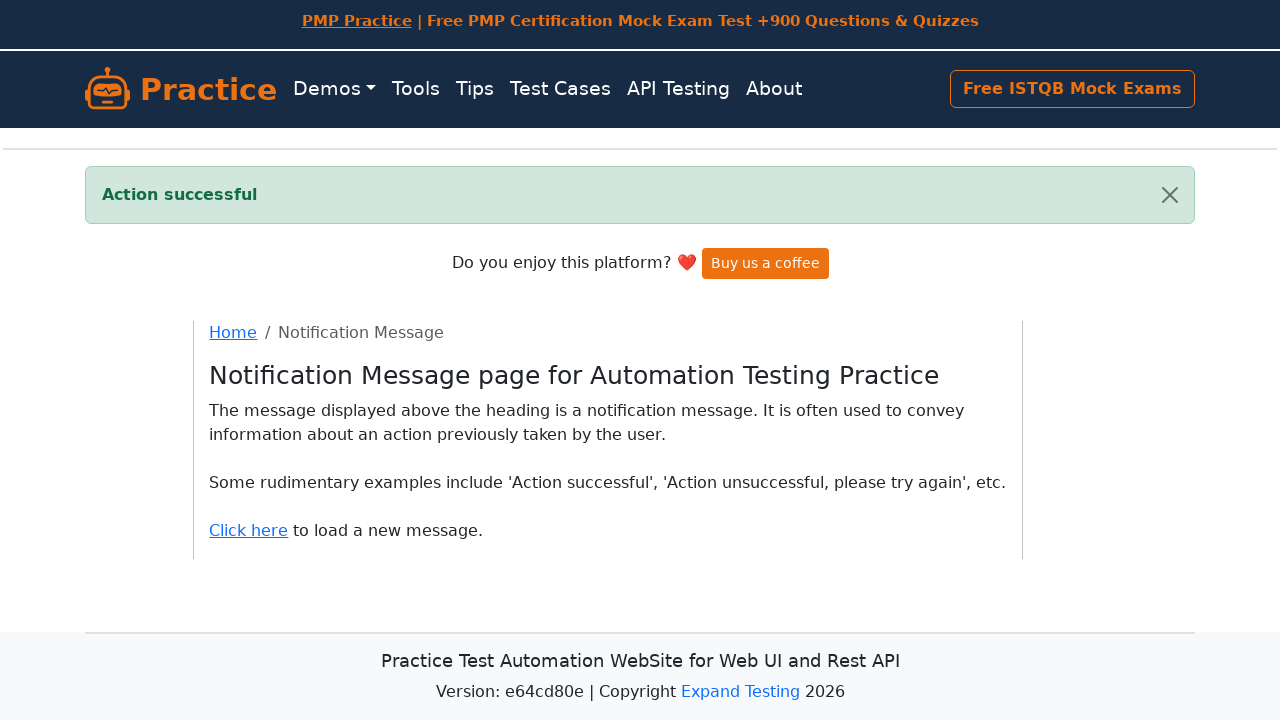